Tests keyboard actions on an autocomplete input field by typing "You are Exceptional" using Shift key combinations to capitalize specific letters.

Starting URL: https://demoqa.com/auto-complete

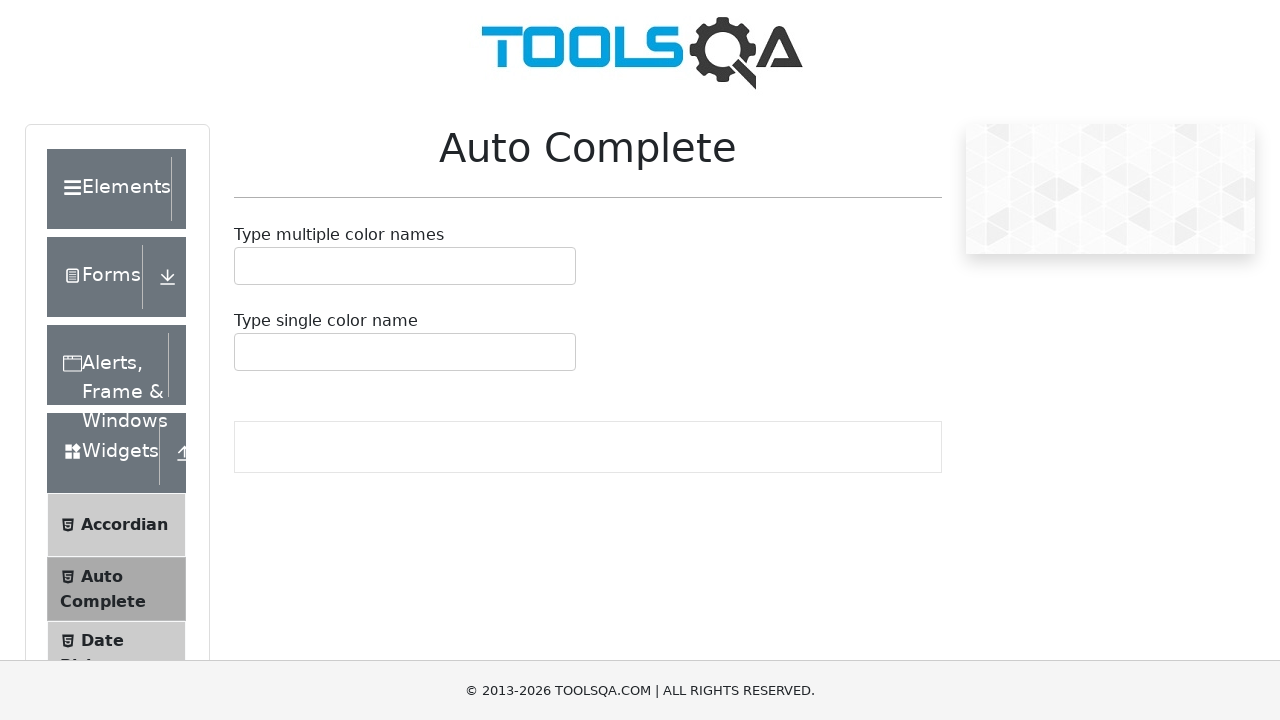

Clicked on the autocomplete input field at (247, 352) on #autoCompleteSingleInput
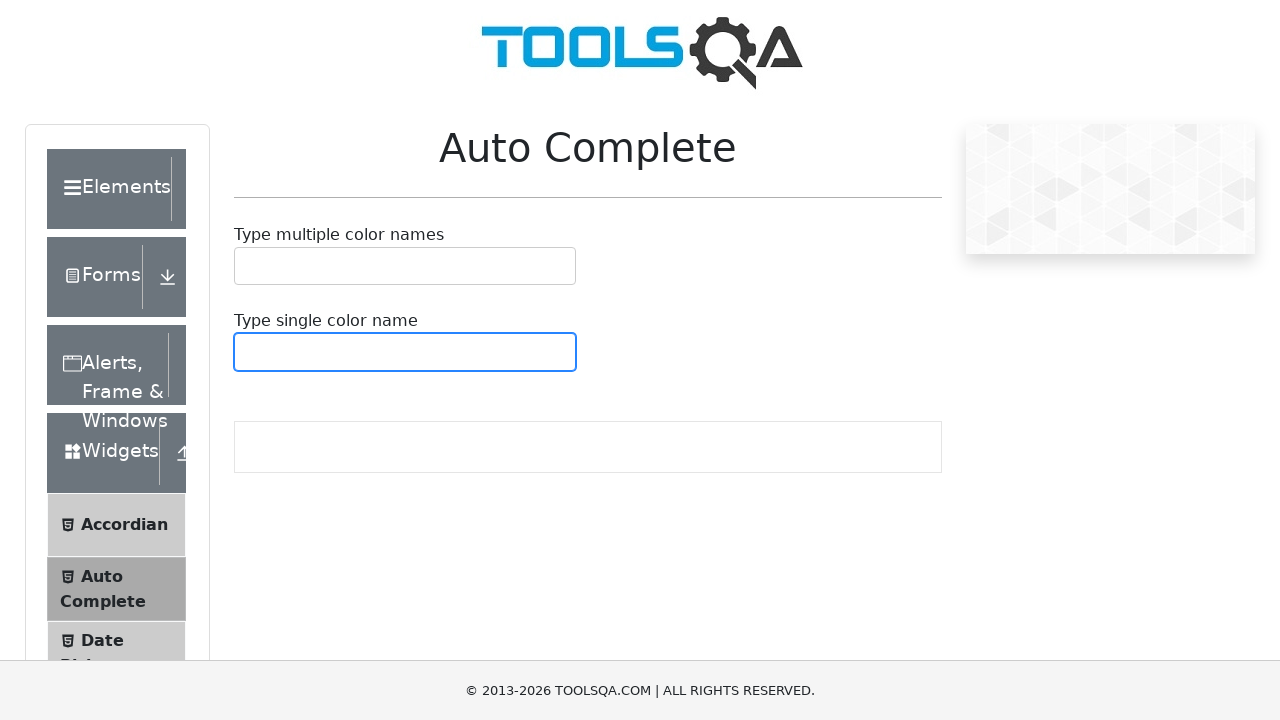

Pressed Shift key down for capital Y
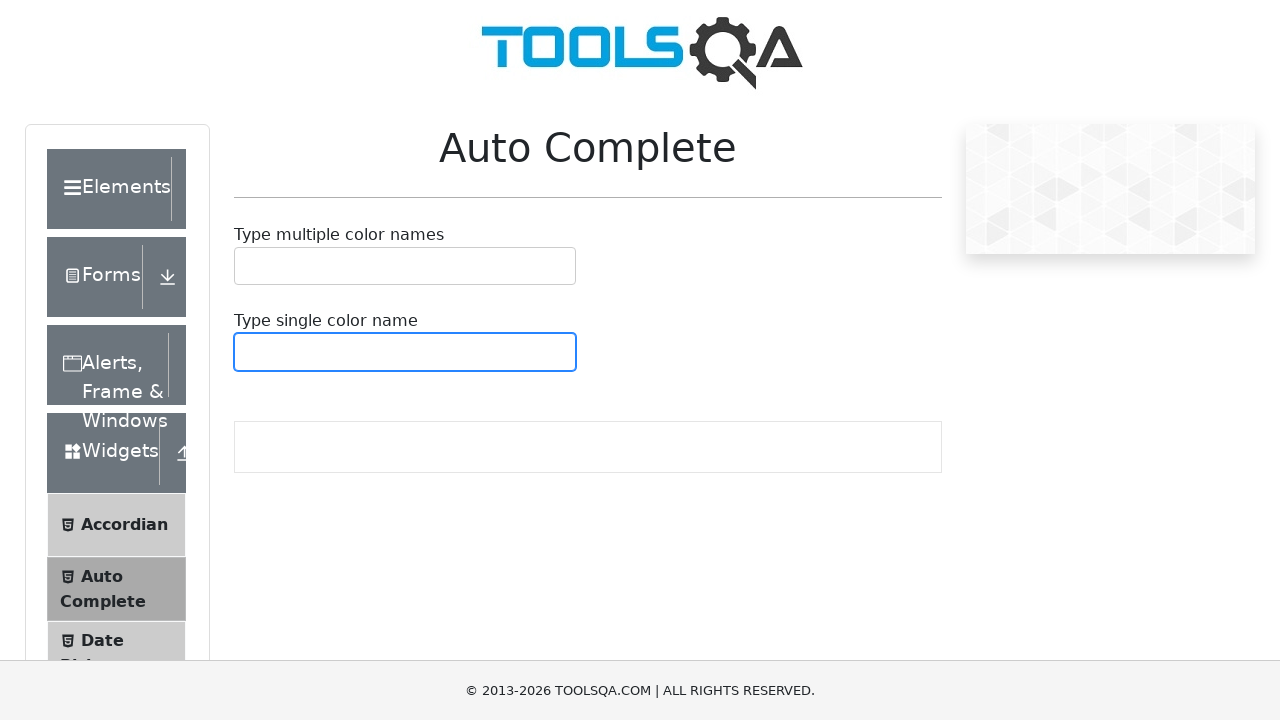

Pressed 'y' key with Shift to produce capital Y
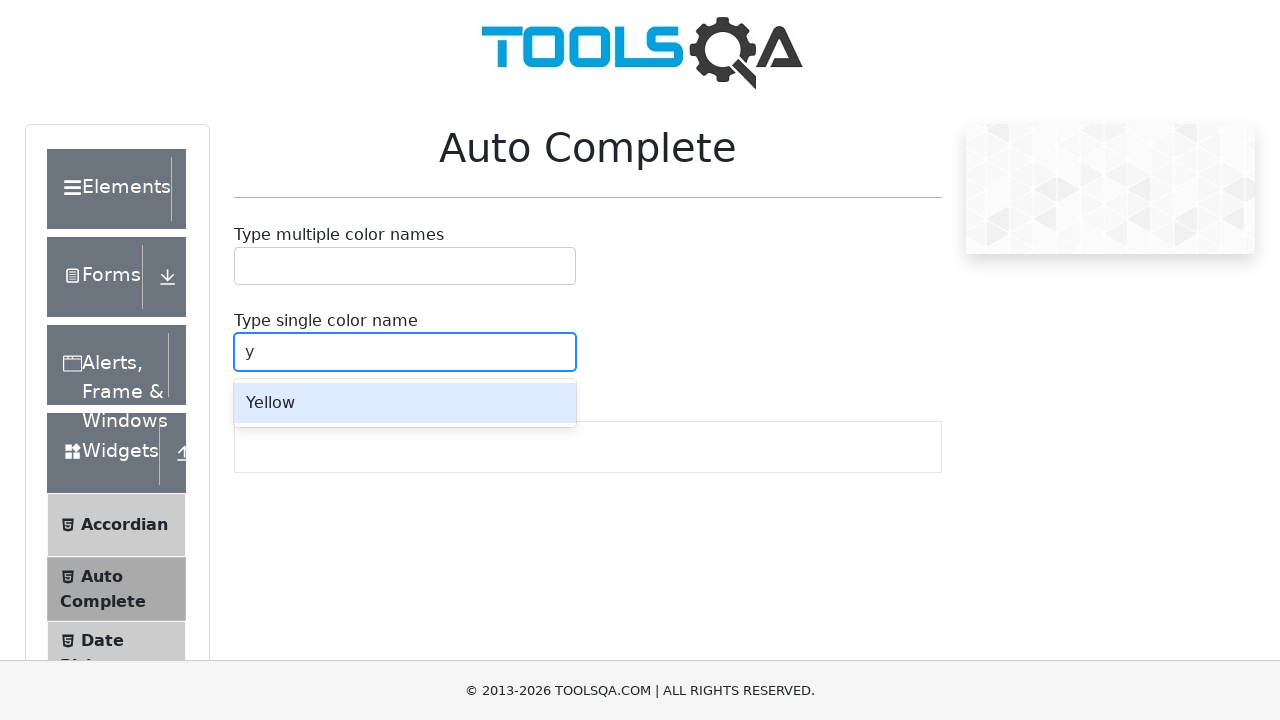

Released Shift key
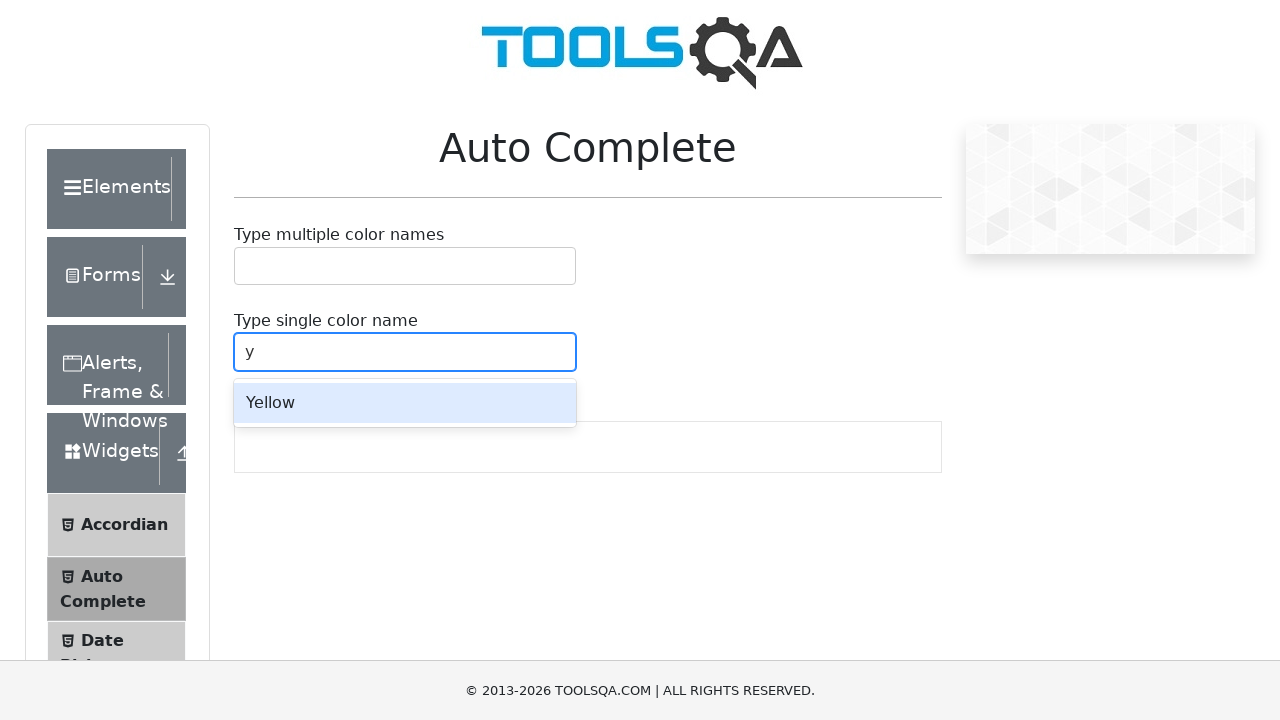

Typed 'ou are ' into the input field
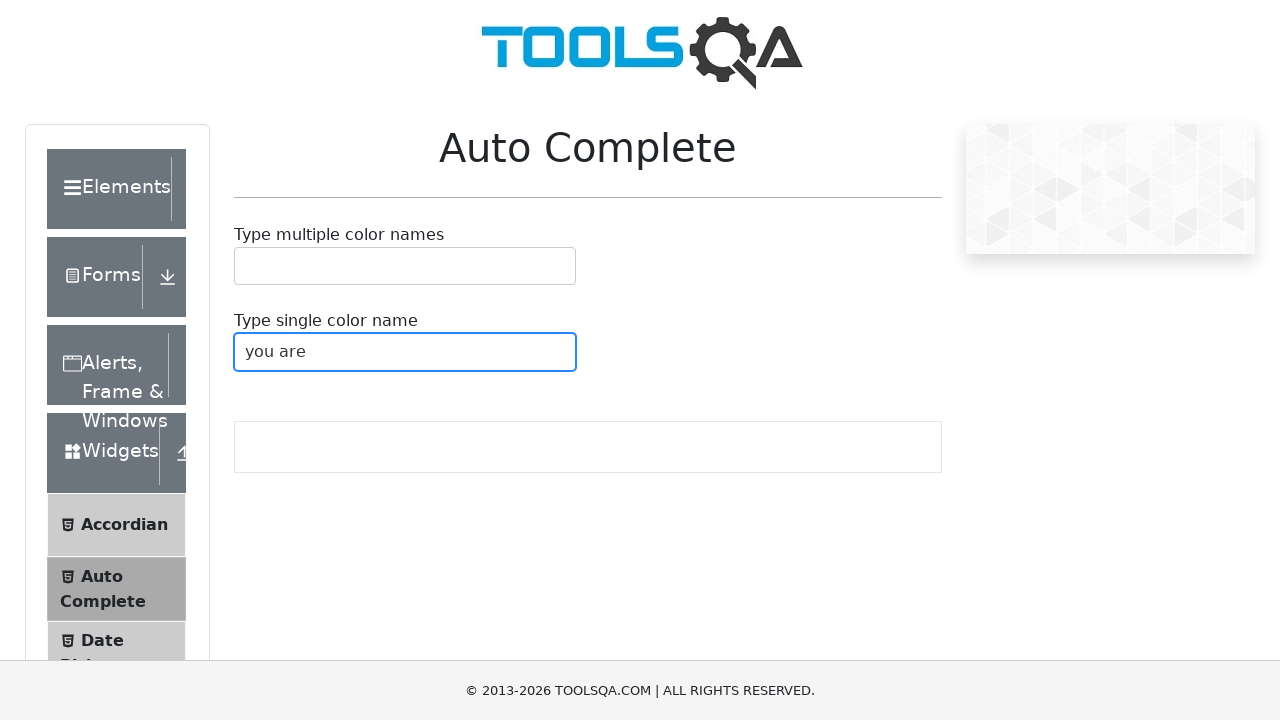

Pressed Shift key down for capital E
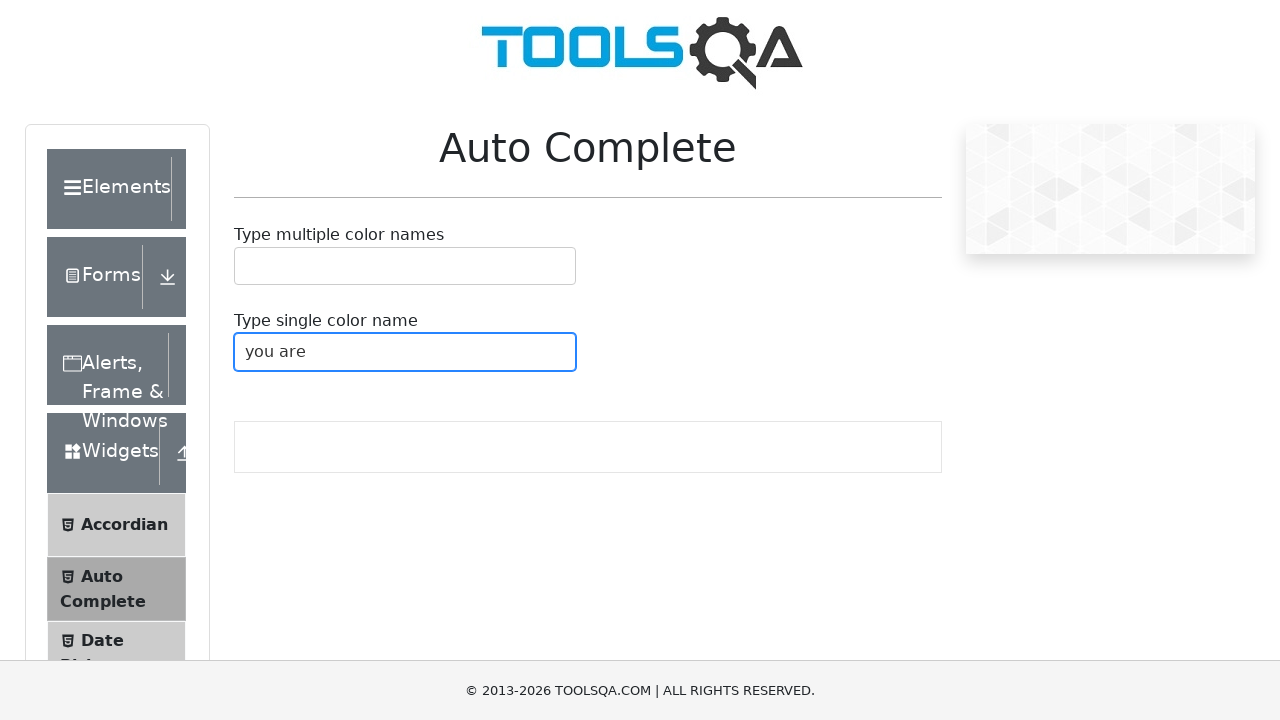

Pressed 'e' key with Shift to produce capital E
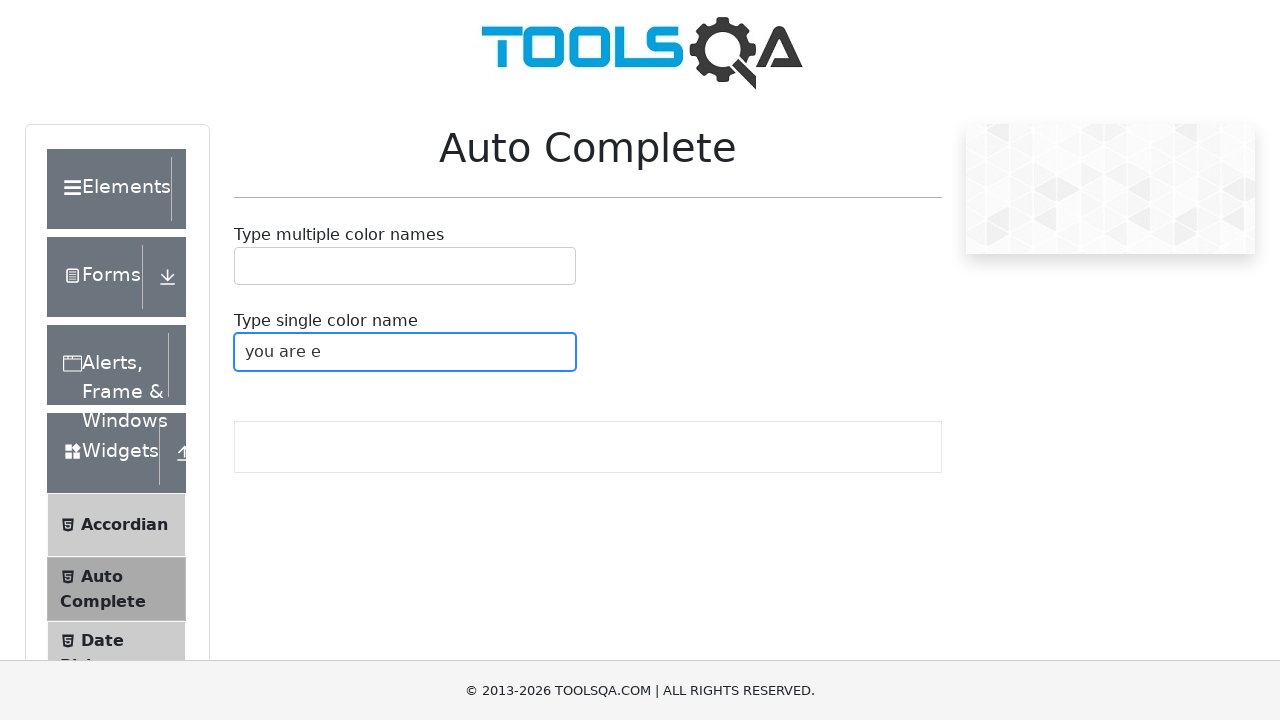

Released Shift key
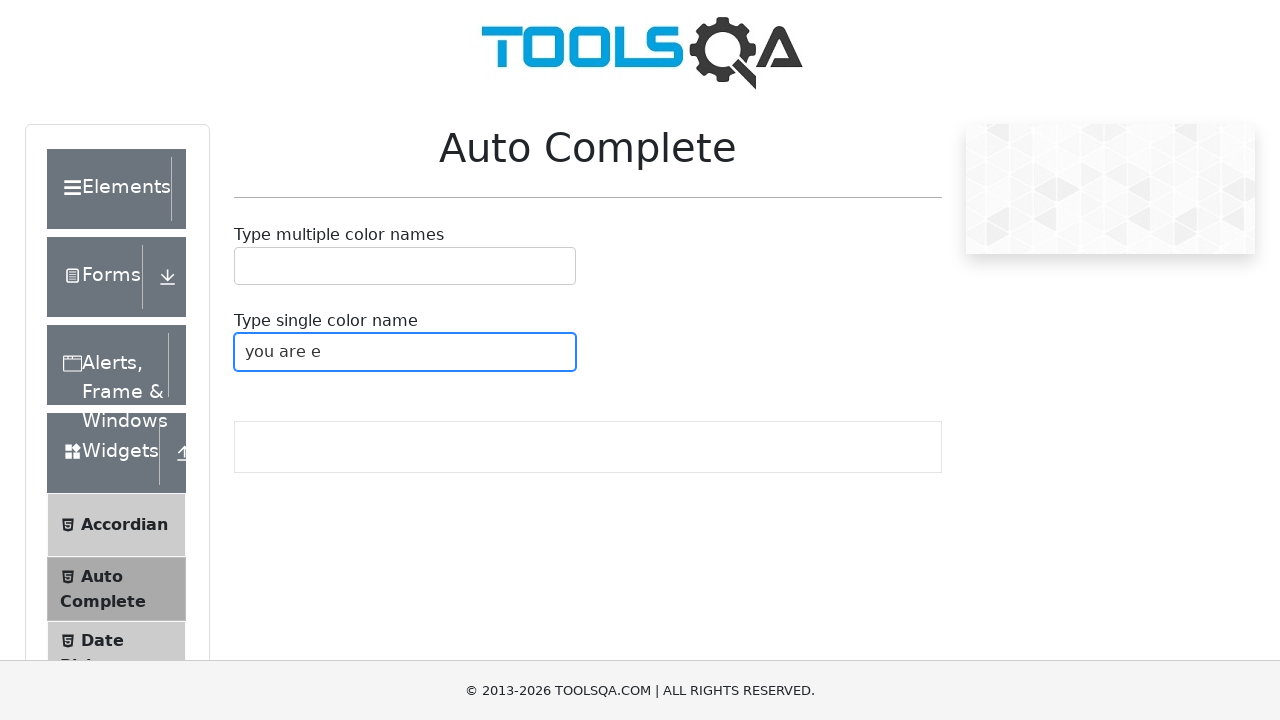

Typed 'xceptional' to complete 'Exceptional'
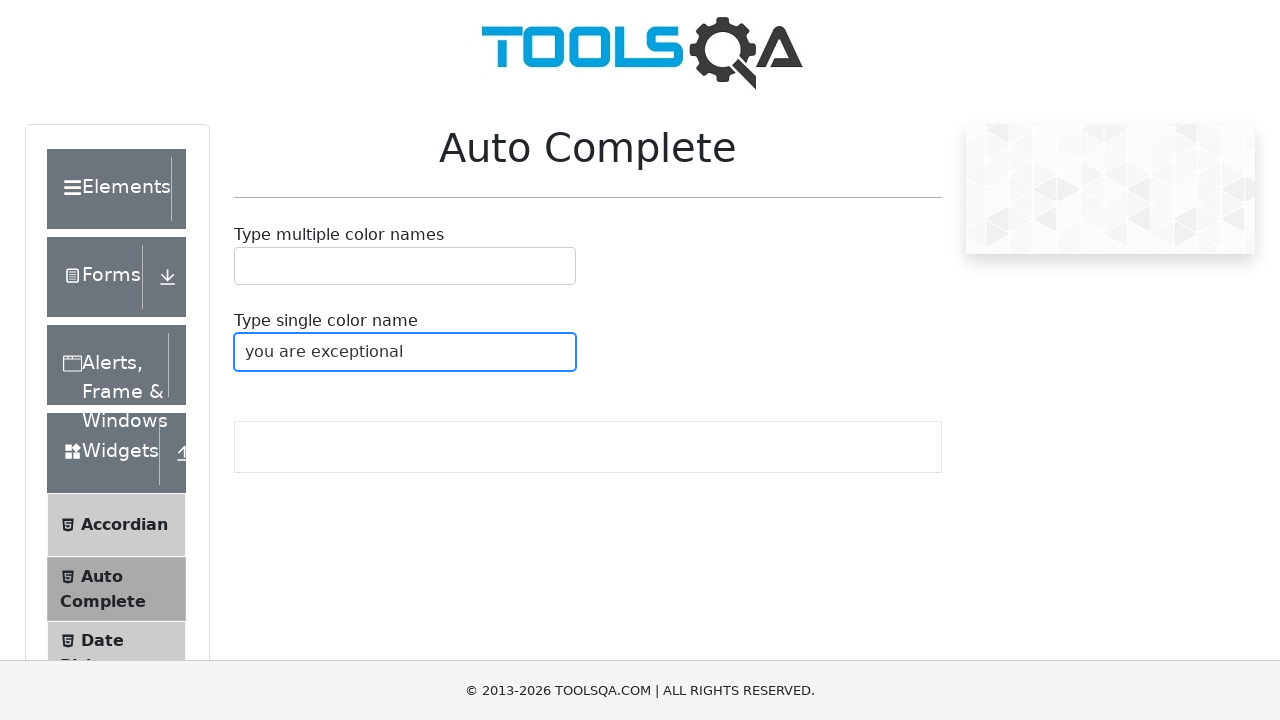

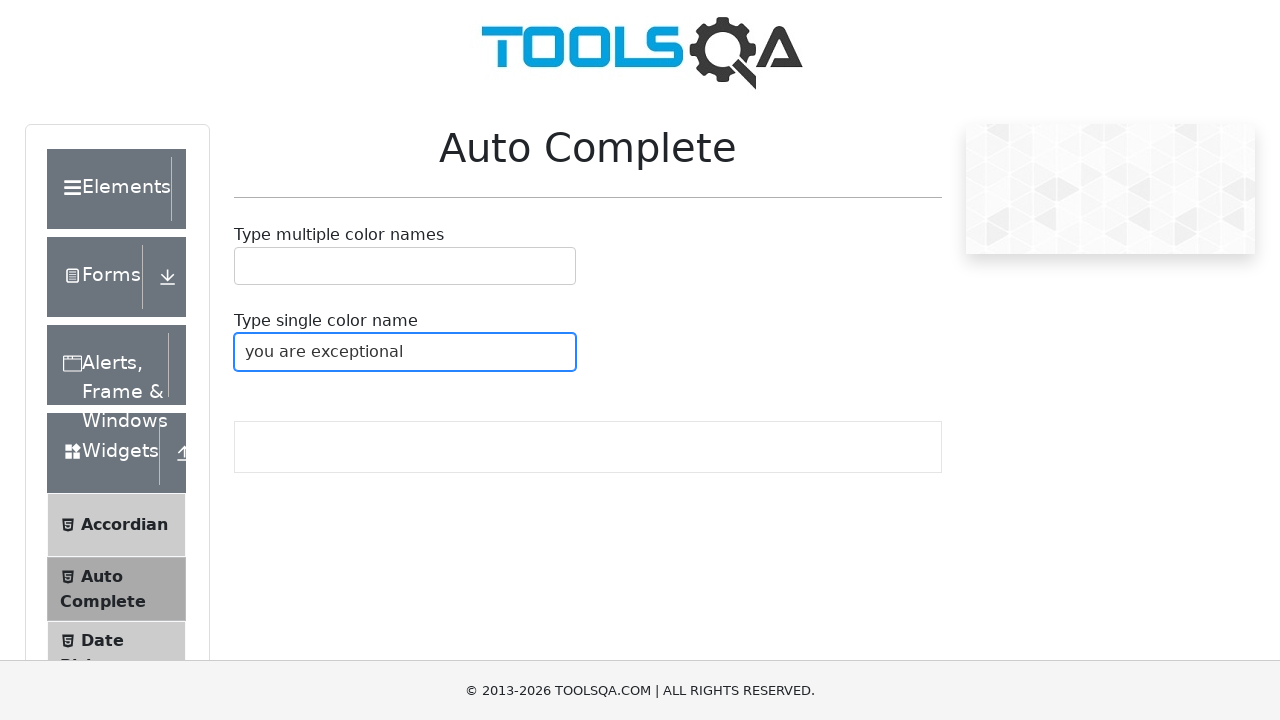